Navigates to GitHub homepage and verifies the page loads by checking that the page title is present.

Starting URL: https://github.com

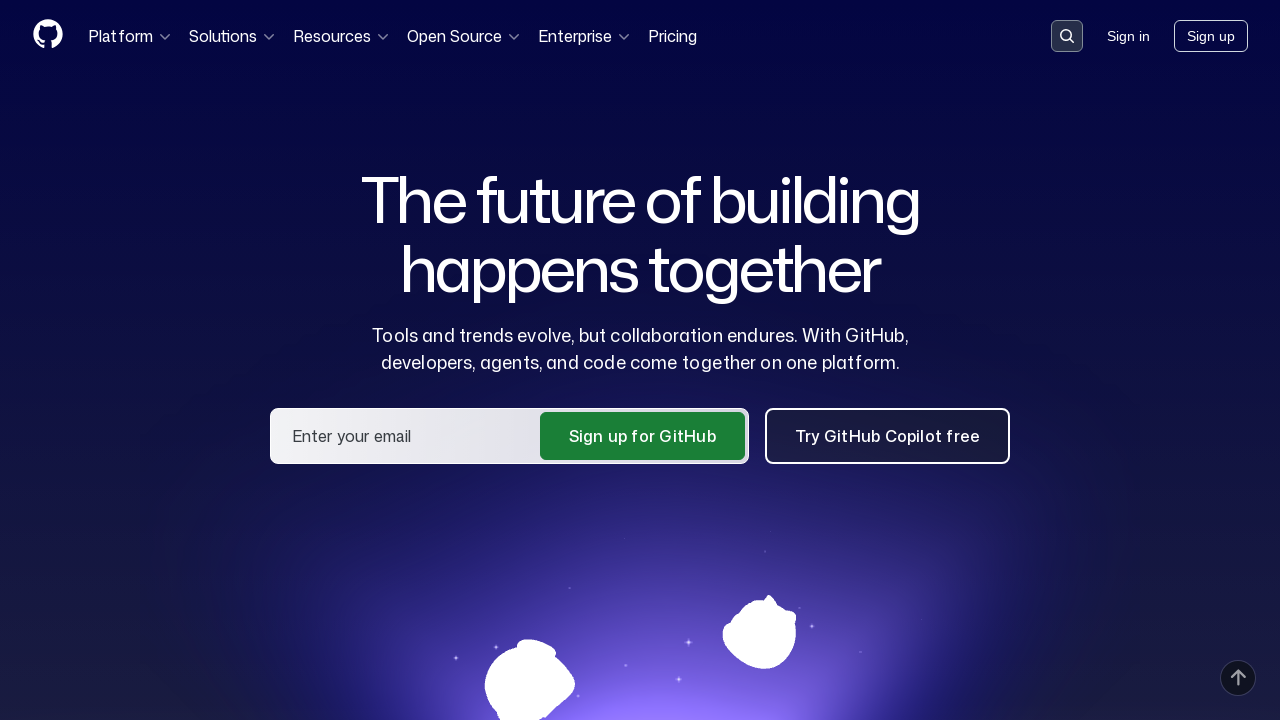

Navigated to GitHub homepage
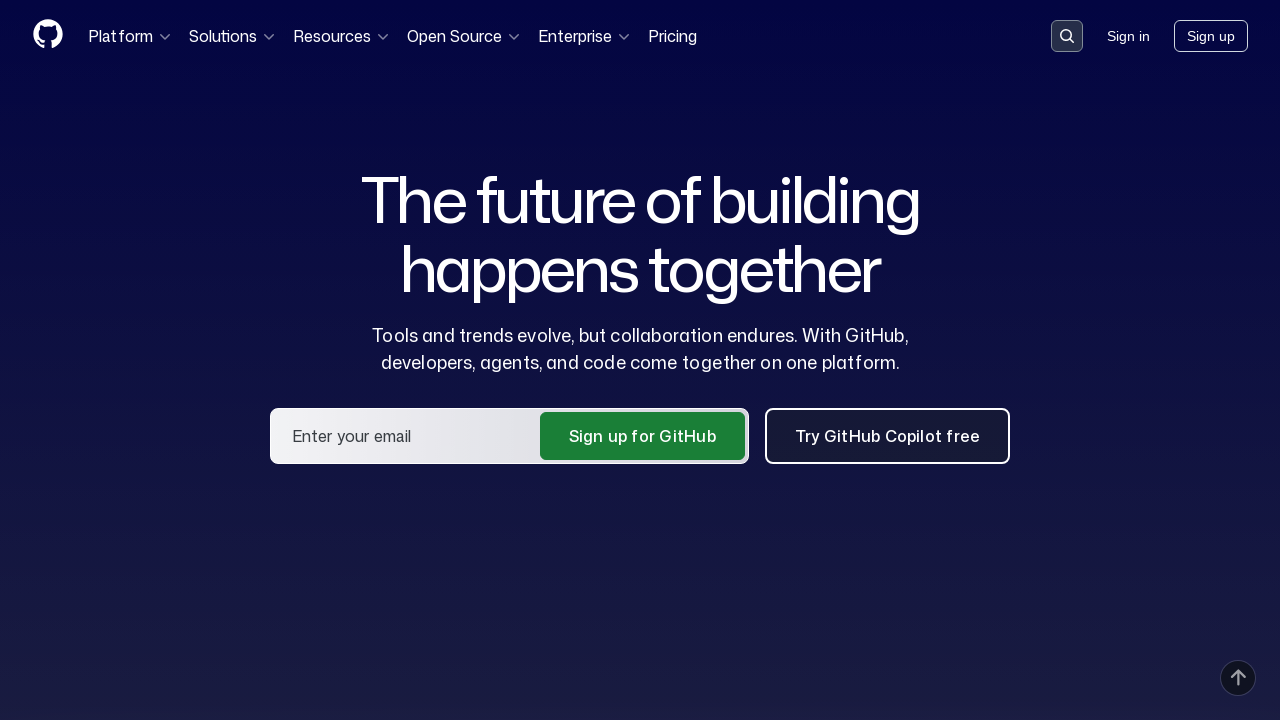

Waited for page to reach domcontentloaded state
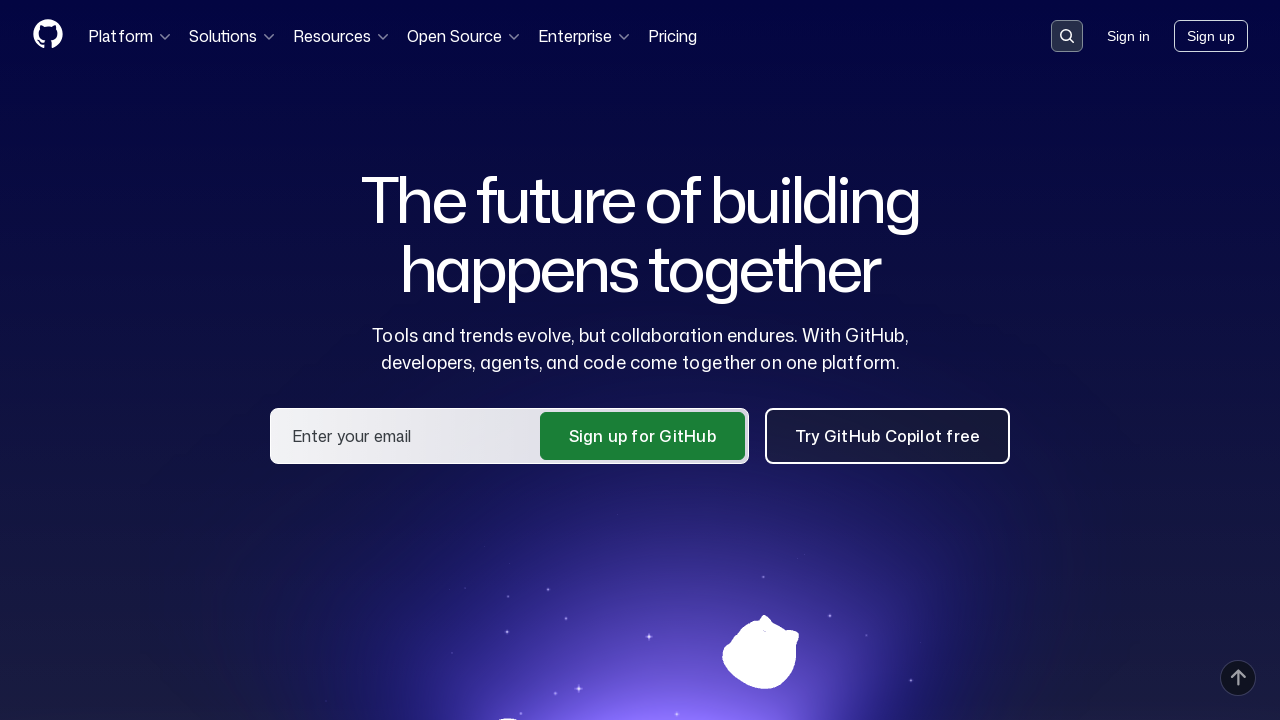

Retrieved page title
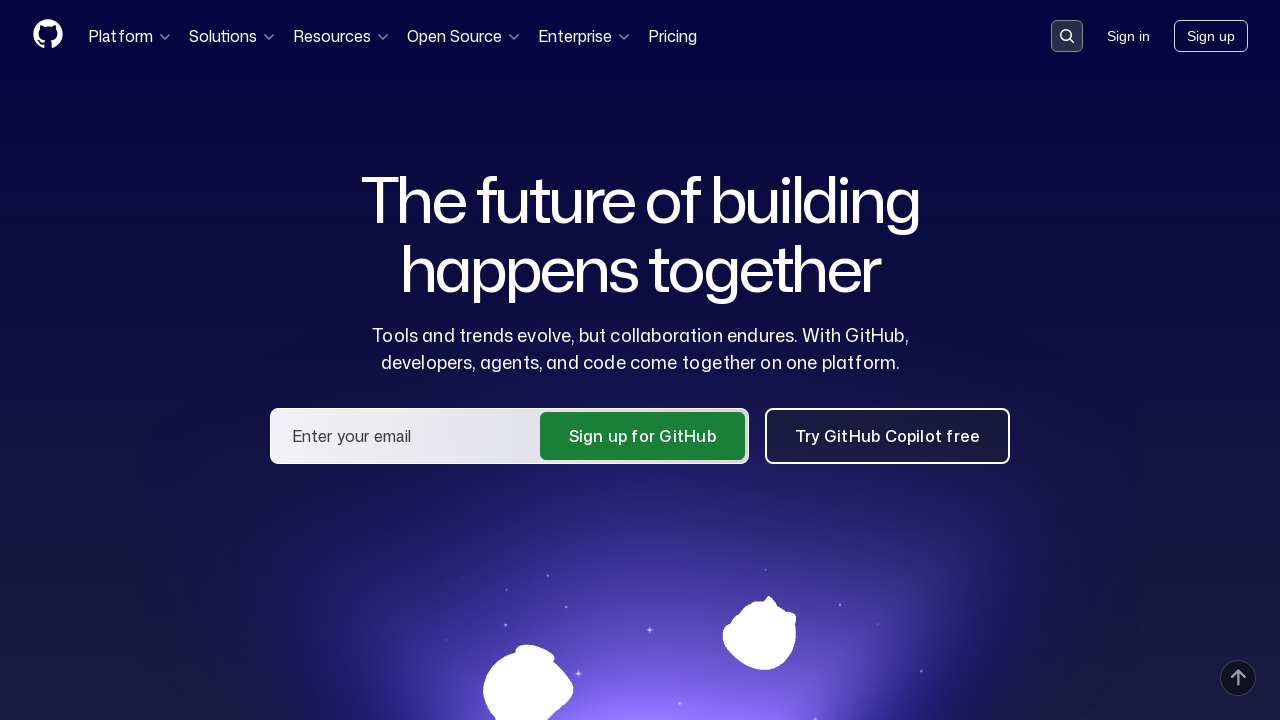

Verified page title contains 'GitHub'
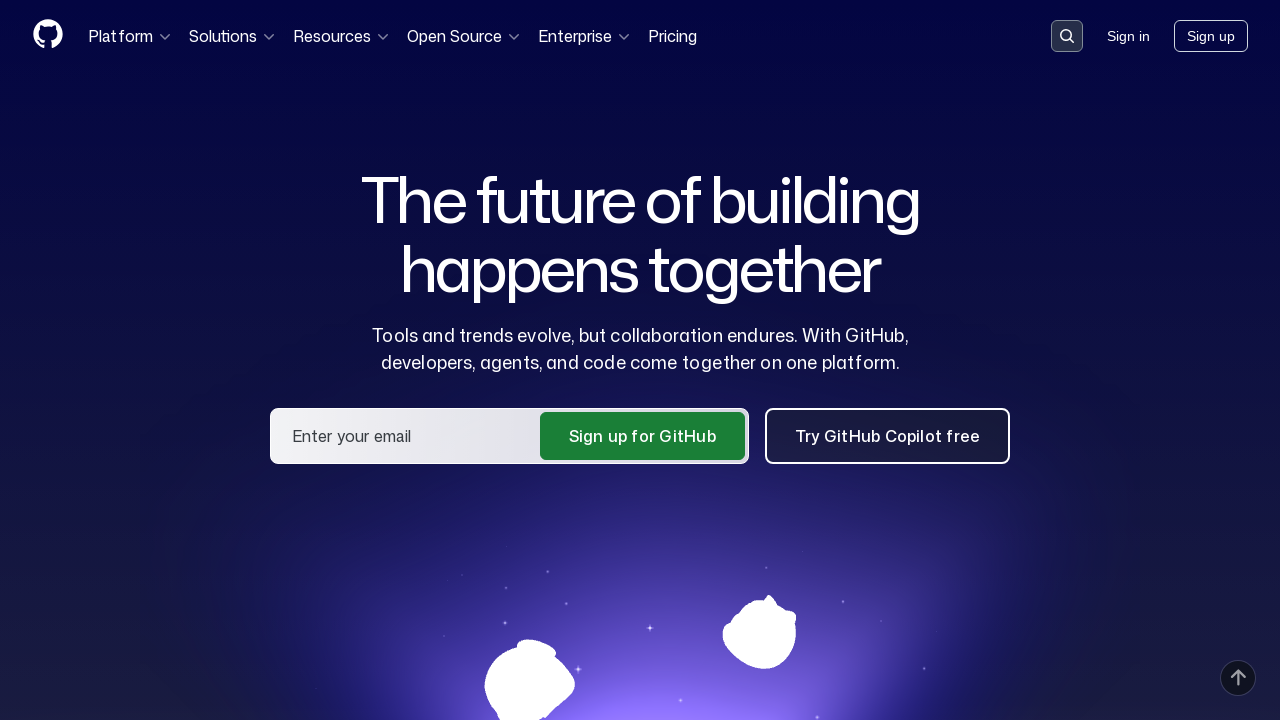

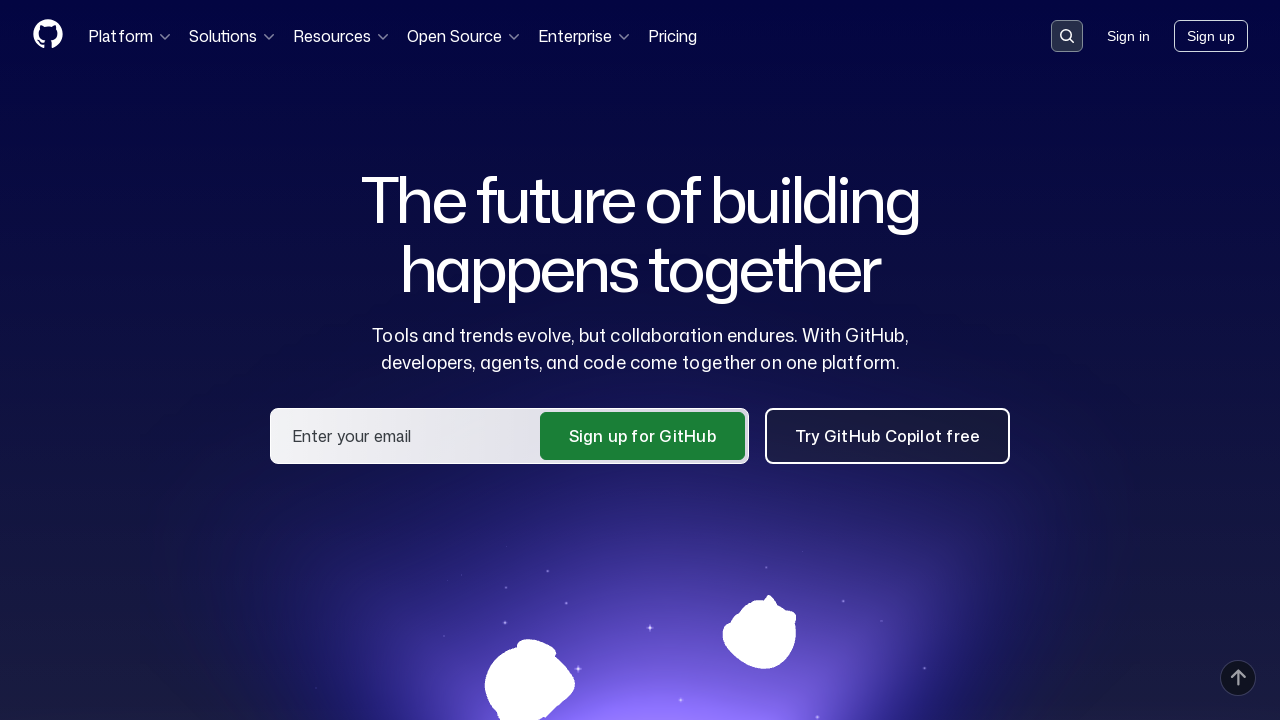